Tests browser window handling by clicking a link that opens a new window, switching to the child window to verify its content, closing the child window, and switching back to the parent window to verify it's still active.

Starting URL: https://the-internet.herokuapp.com/windows

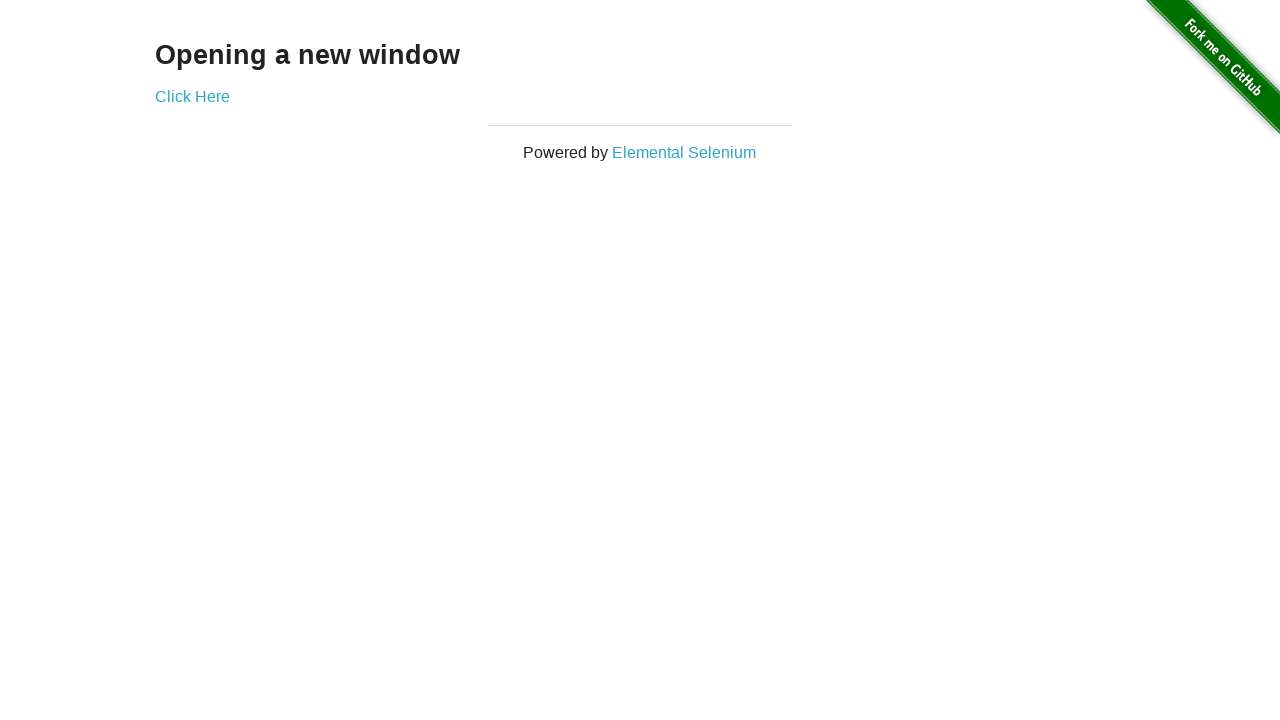

Clicked 'Click Here' link to open new window at (192, 96) on text=Click Here
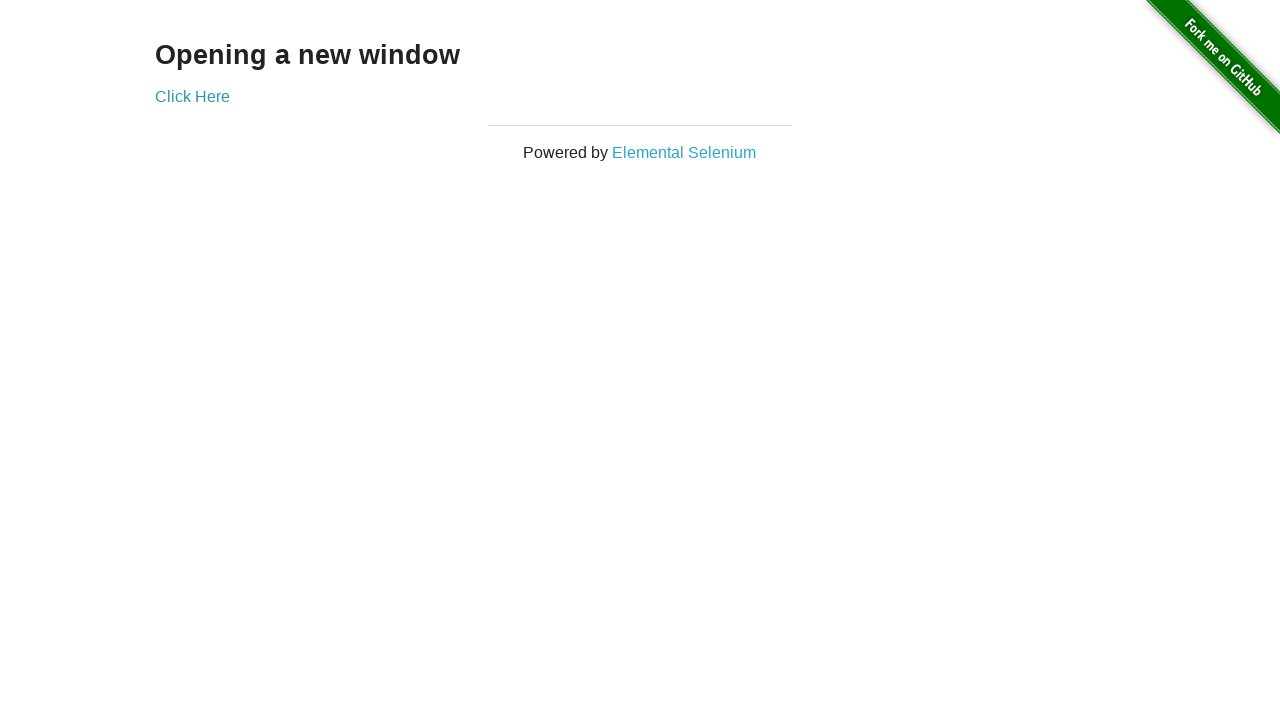

Obtained reference to child window
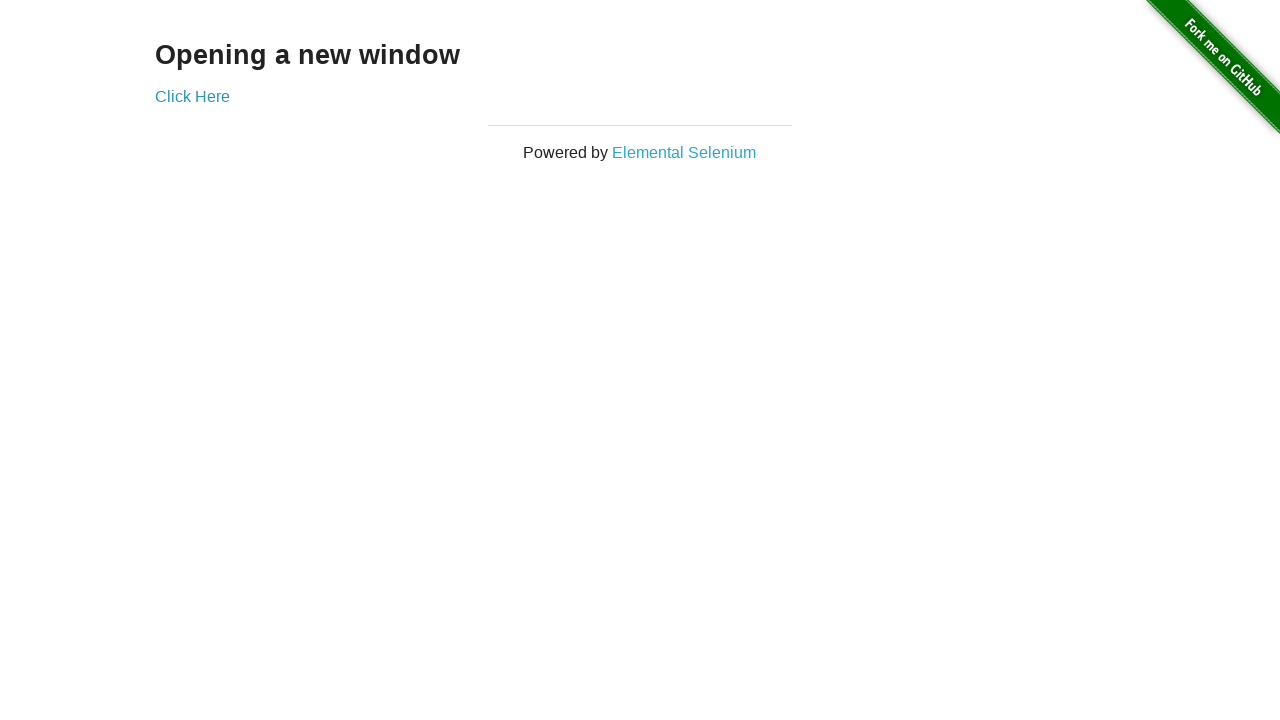

Child window loaded completely
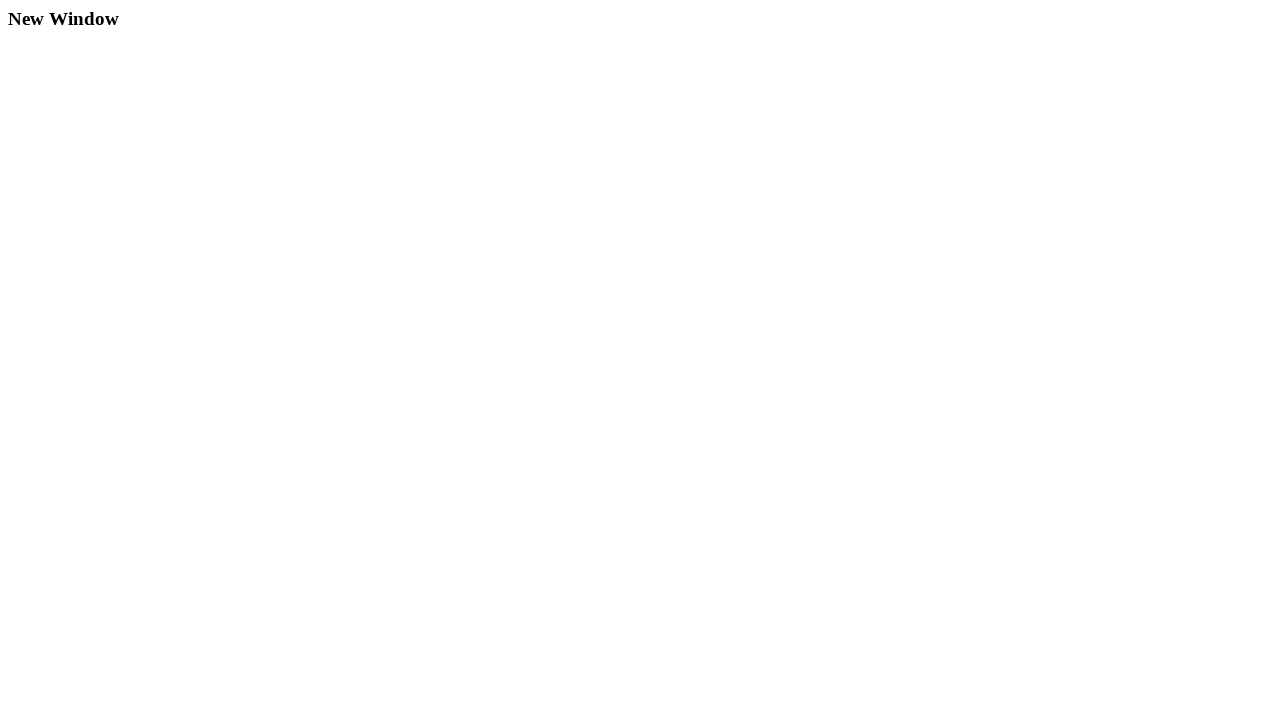

Verified 'New Window' heading is present in child window
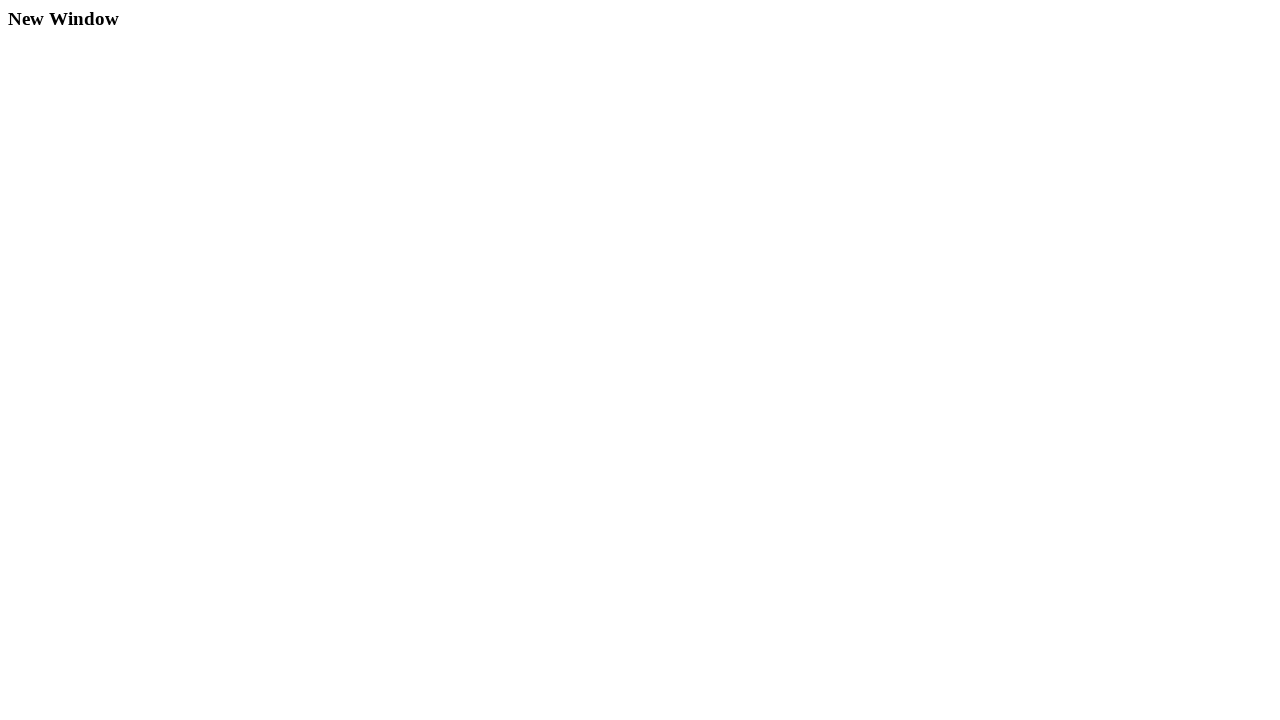

Closed child window
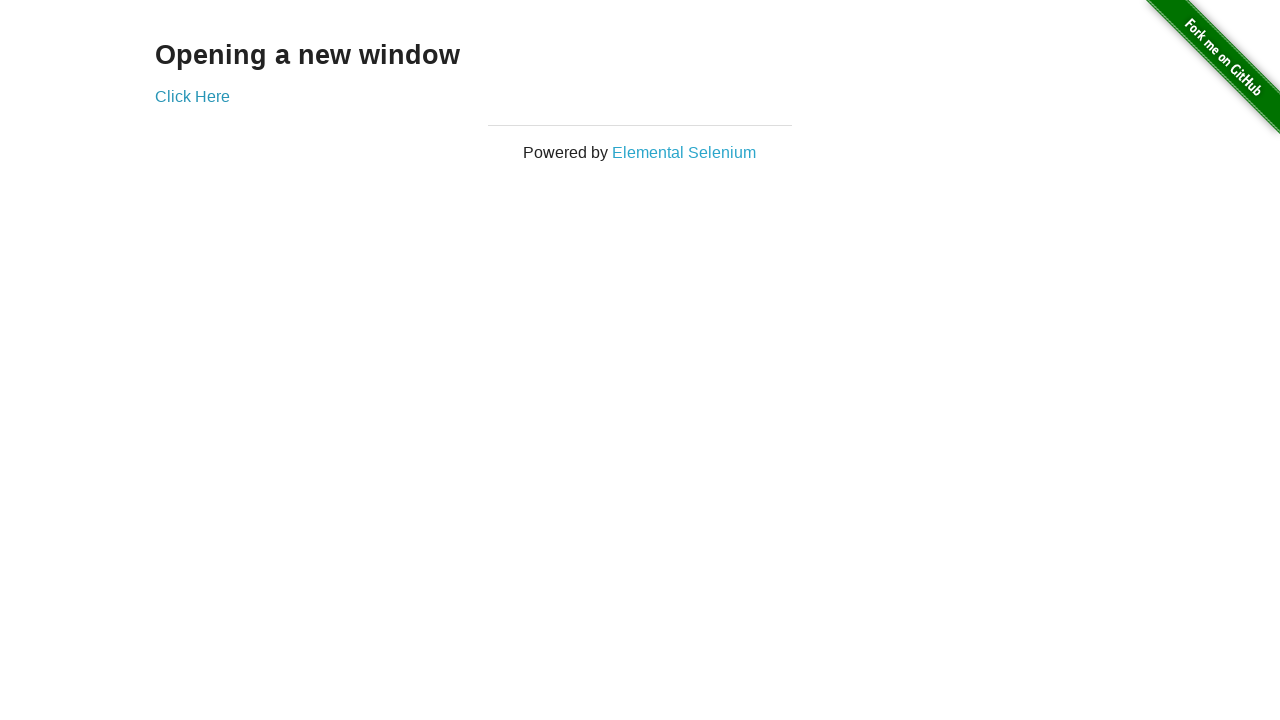

Verified parent window is active with correct URL
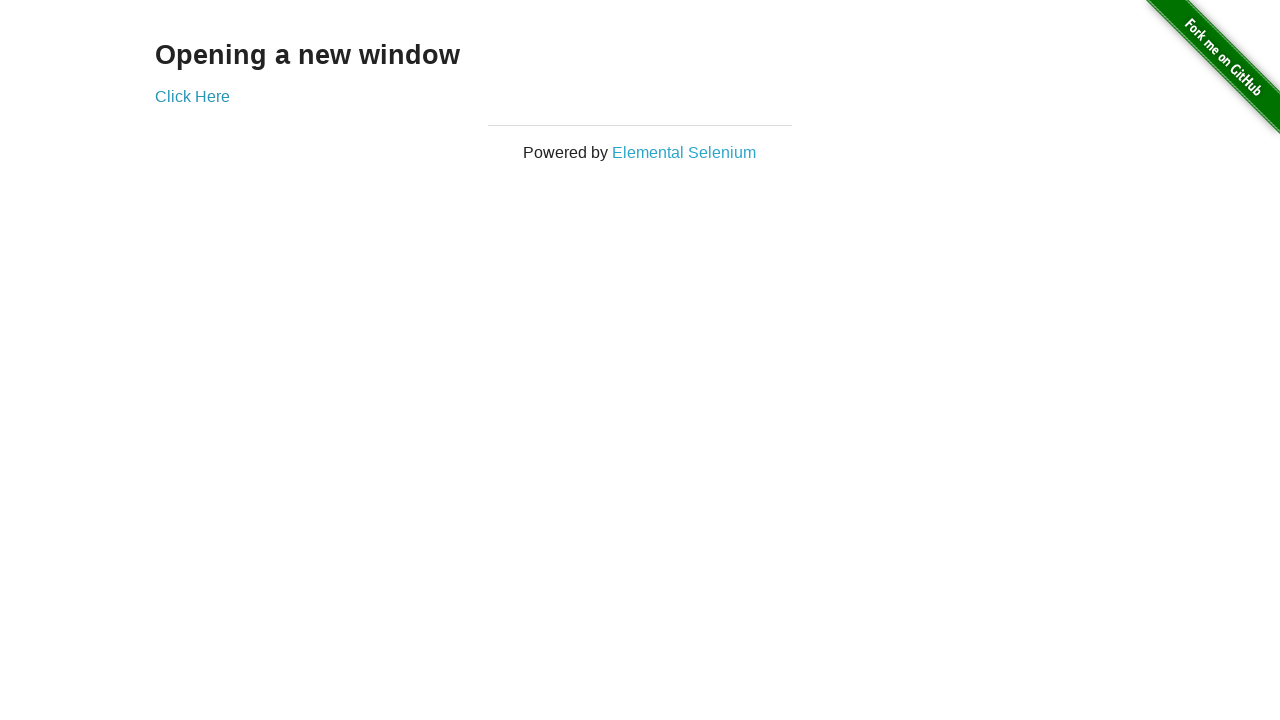

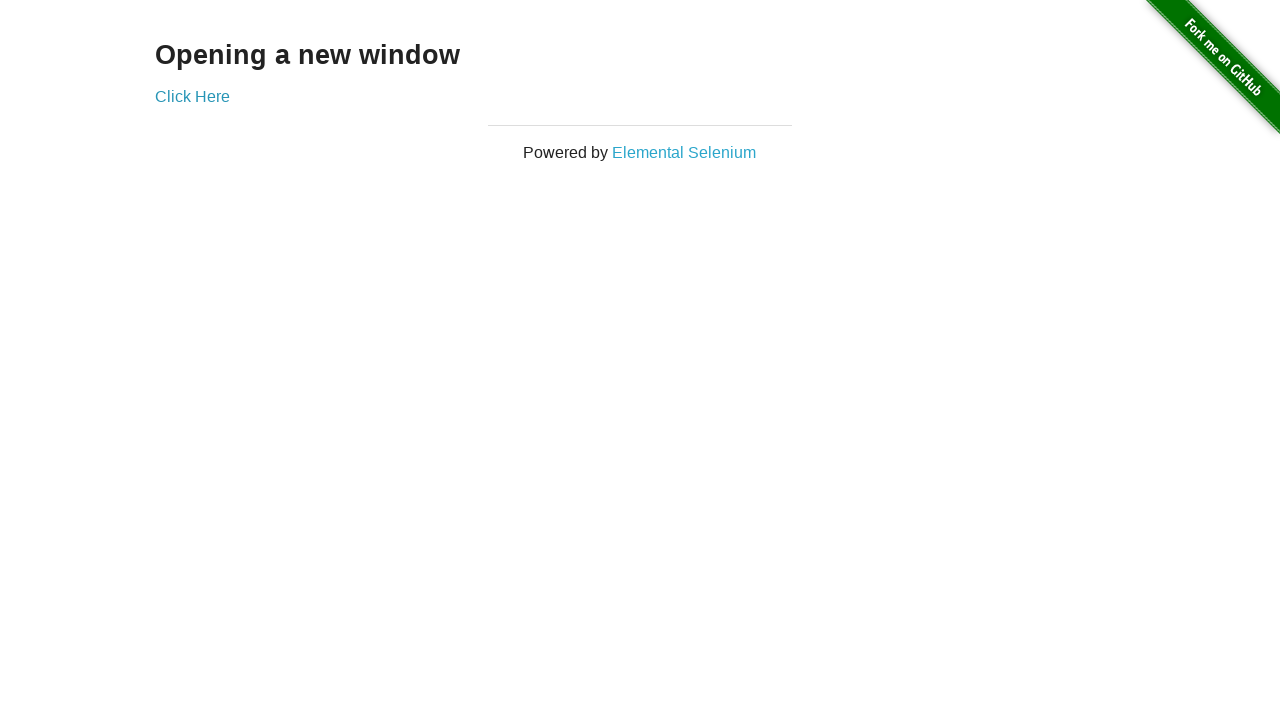